Navigates to a login practice page and verifies it loads successfully

Starting URL: https://rahulshettyacademy.com/loginpagePractise/

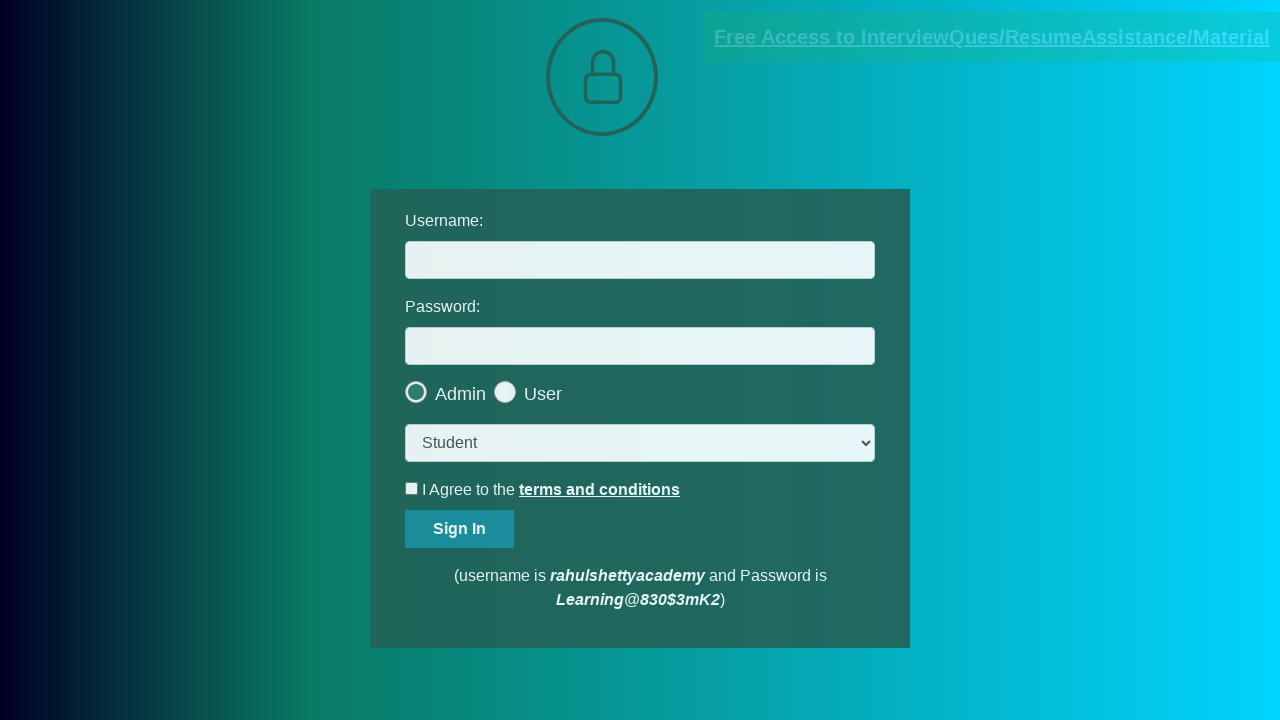

Login practice page loaded successfully - DOM content ready
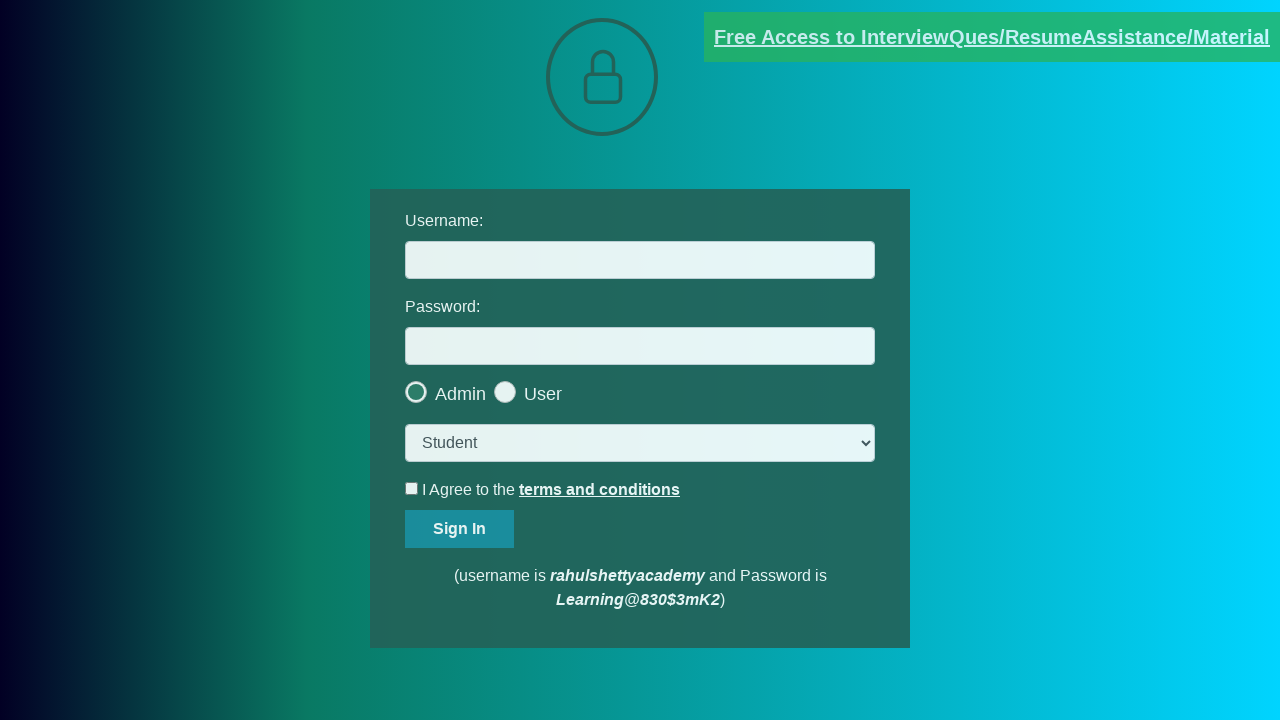

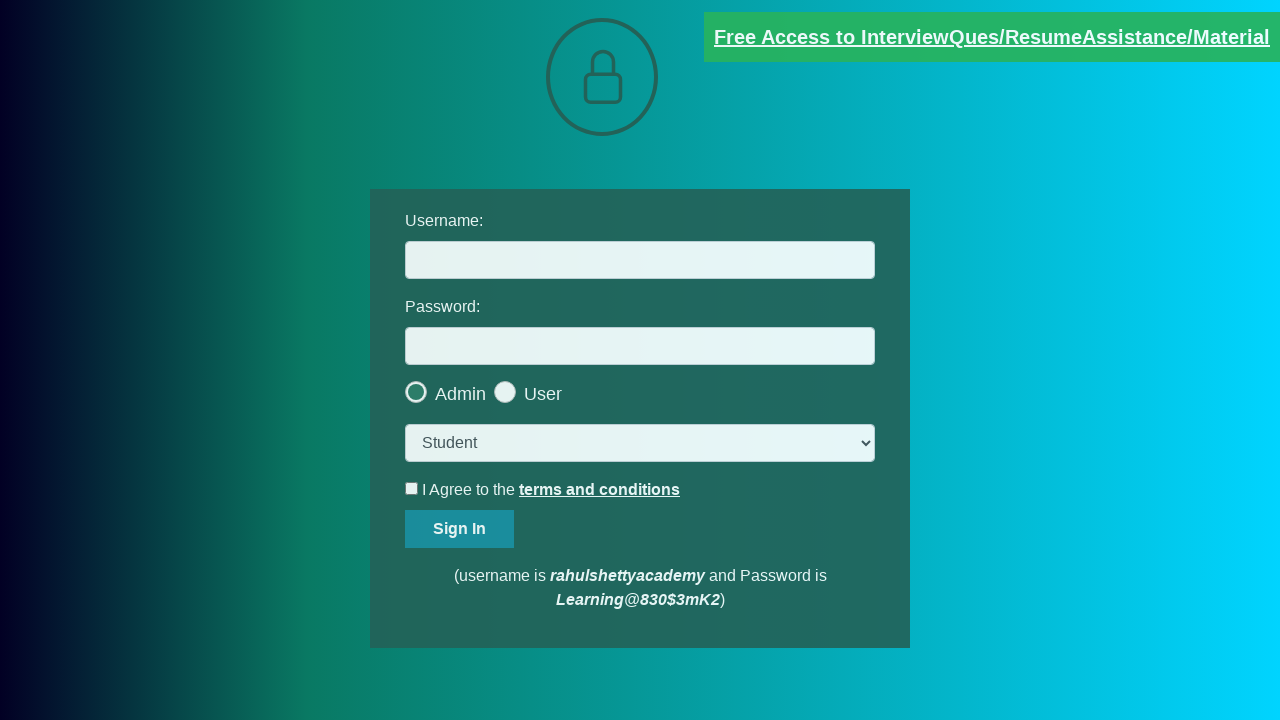